Tests handling a confirm JavaScript alert by clicking a button to trigger it and dismissing (canceling) it

Starting URL: https://demoqa.com/alerts

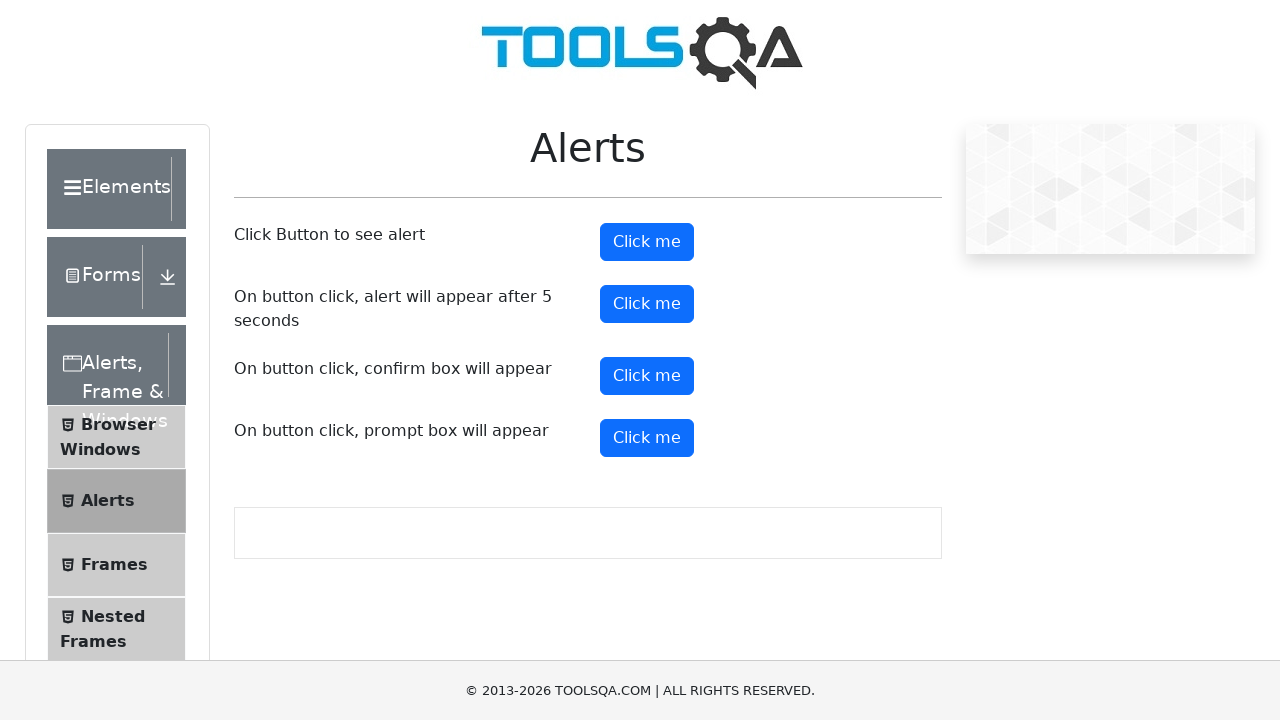

Set up dialog handler to dismiss confirm alerts
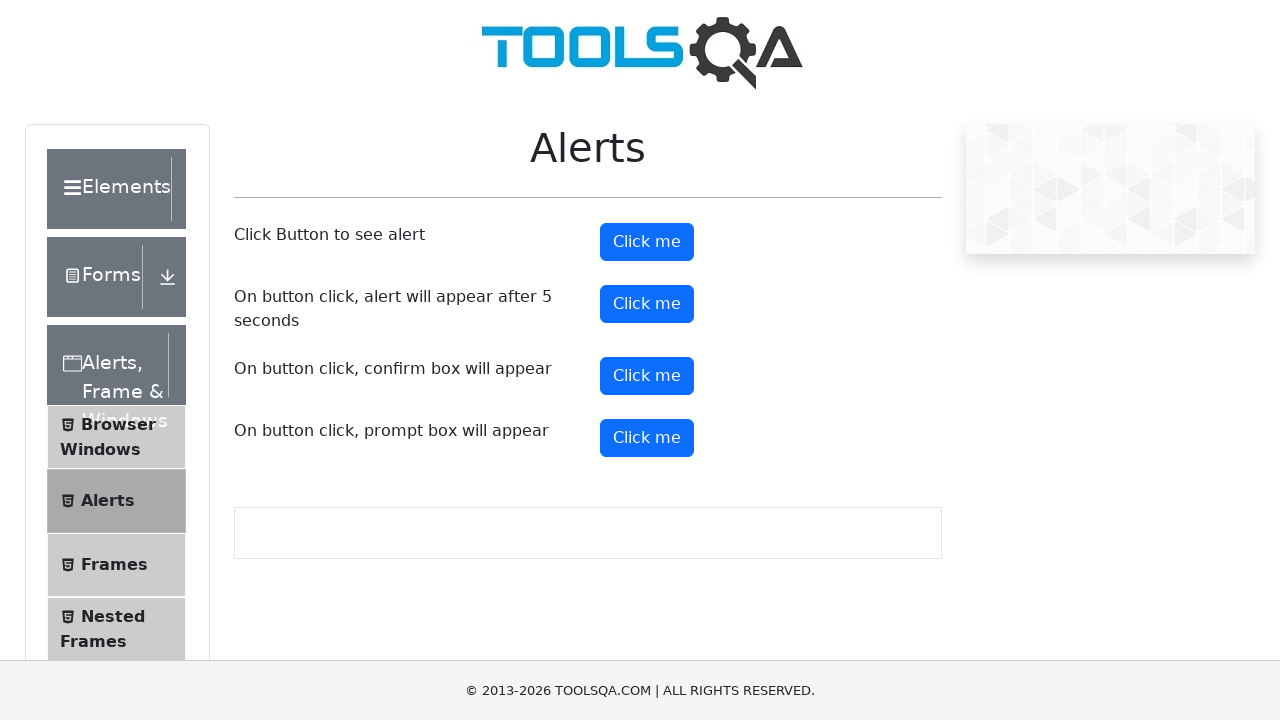

Clicked confirm button to trigger JavaScript alert at (647, 376) on #confirmButton
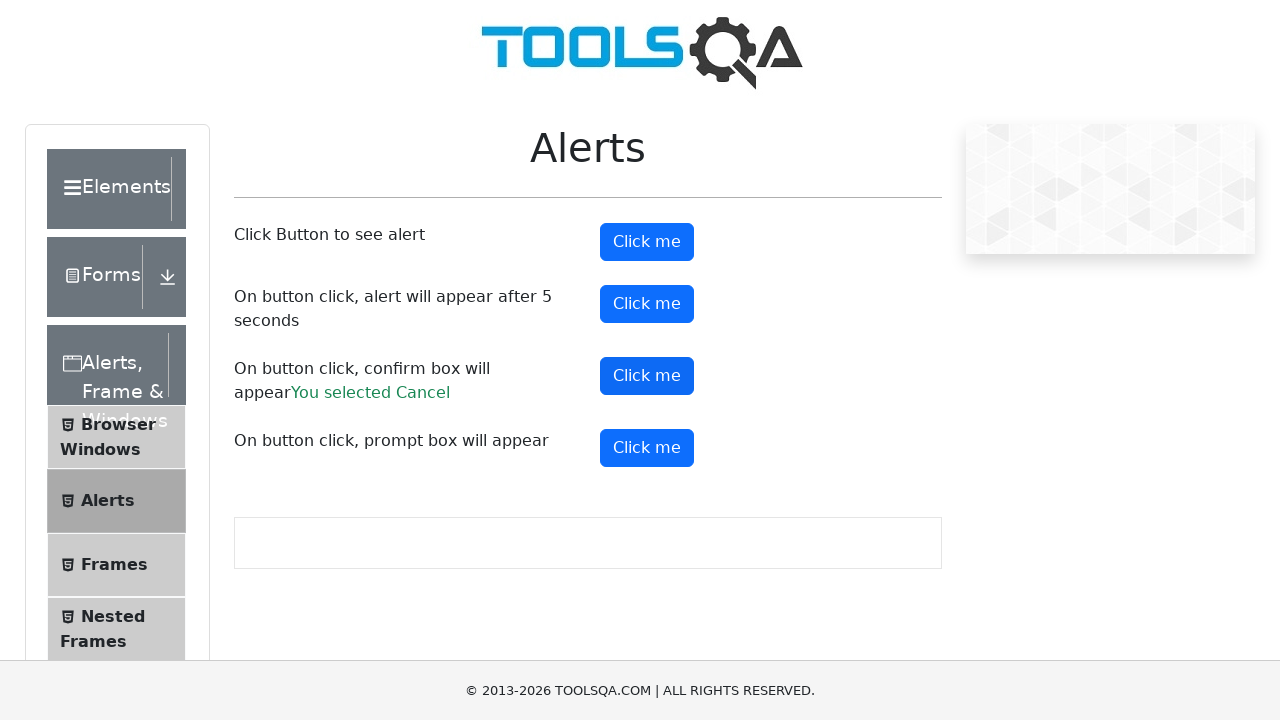

Confirm alert result text appeared after dismissing alert
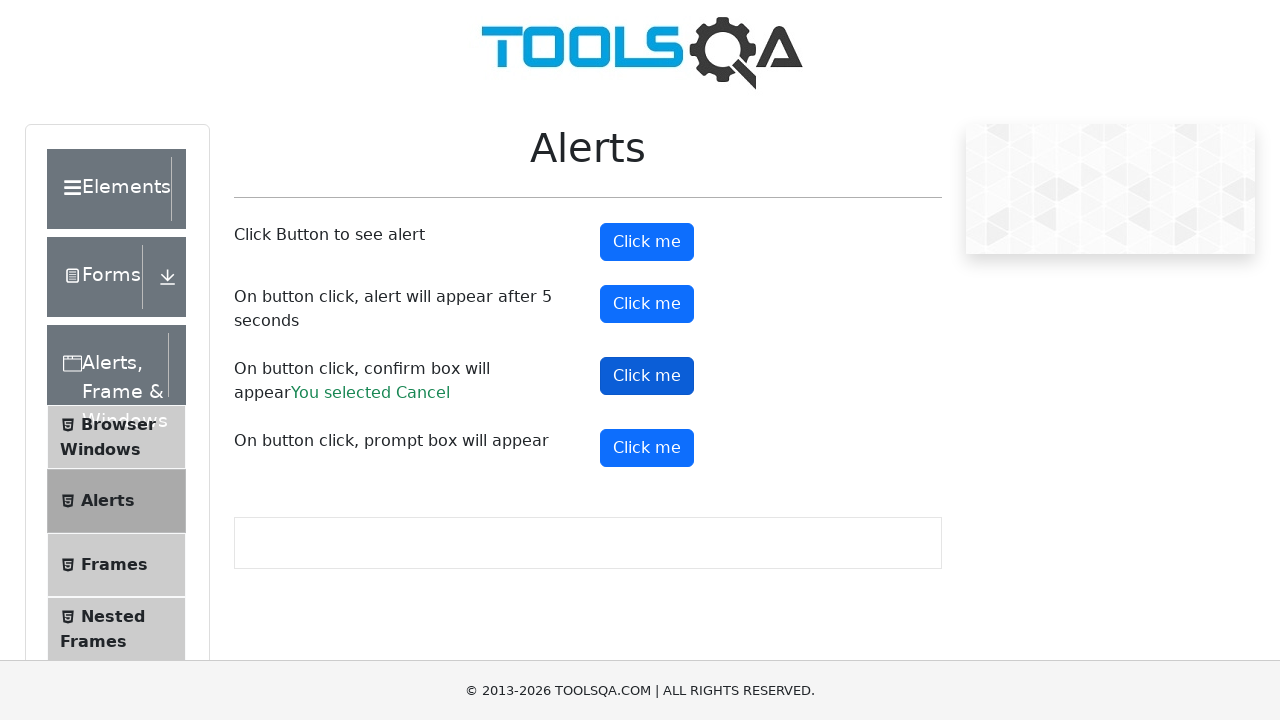

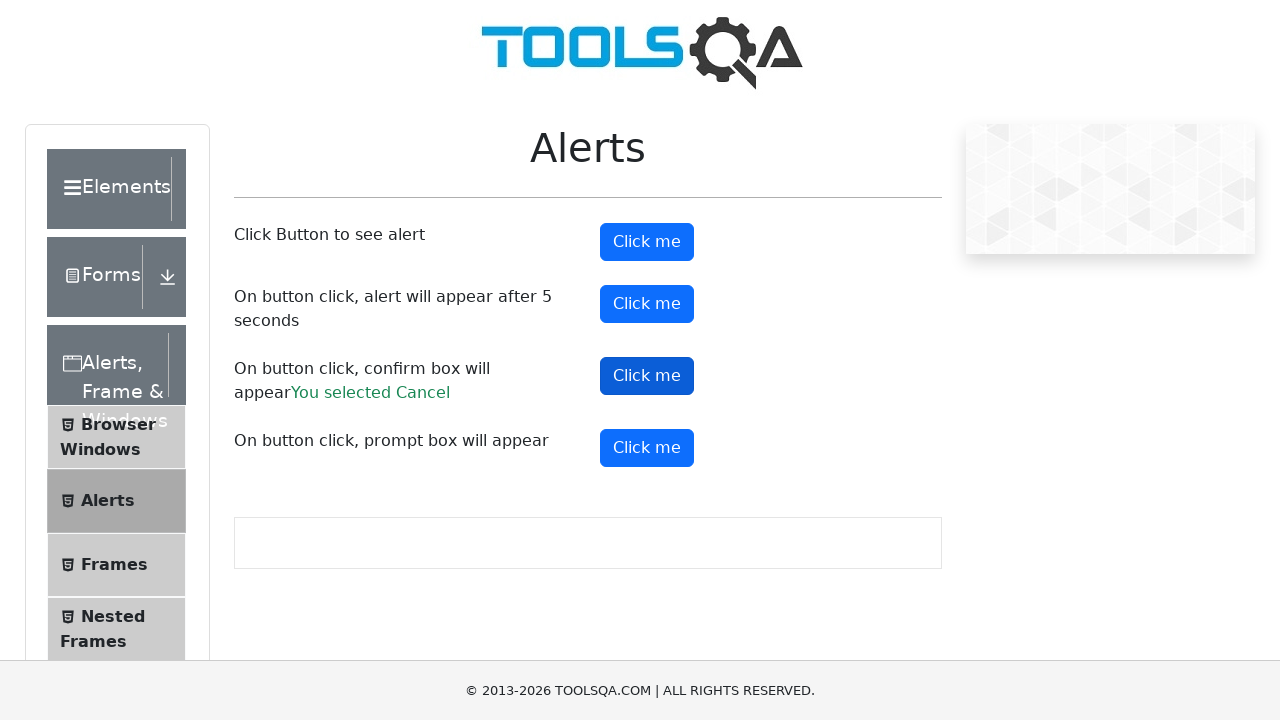